Tests adding todo items by filling the input field, pressing Enter, and verifying the items appear in the list.

Starting URL: https://demo.playwright.dev/todomvc

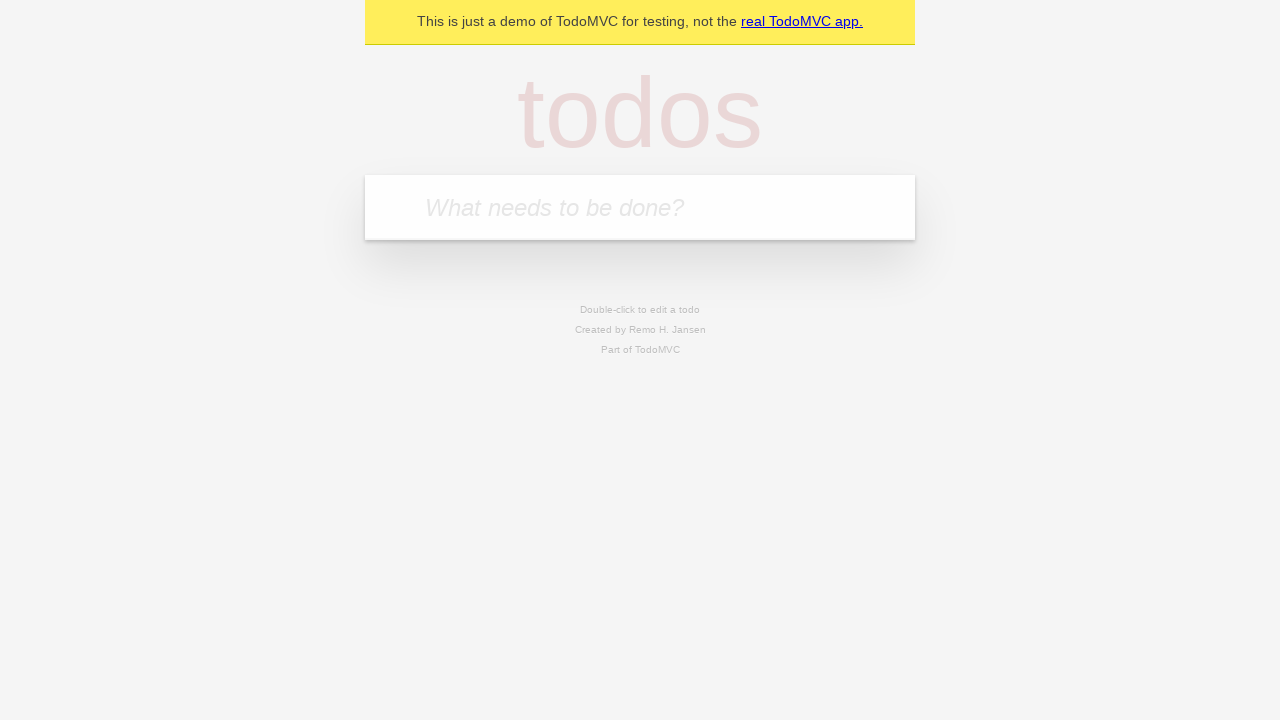

Filled todo input field with 'buy some cheese' on internal:attr=[placeholder="What needs to be done?"i]
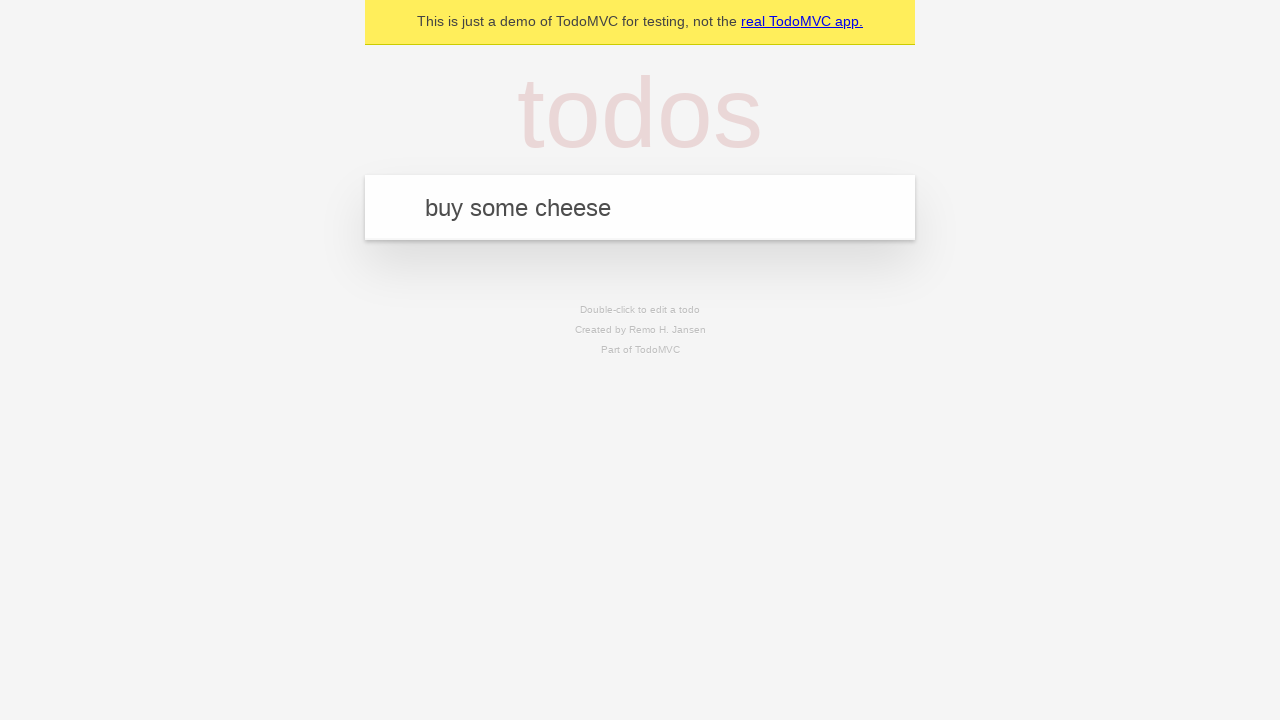

Pressed Enter to add first todo item on internal:attr=[placeholder="What needs to be done?"i]
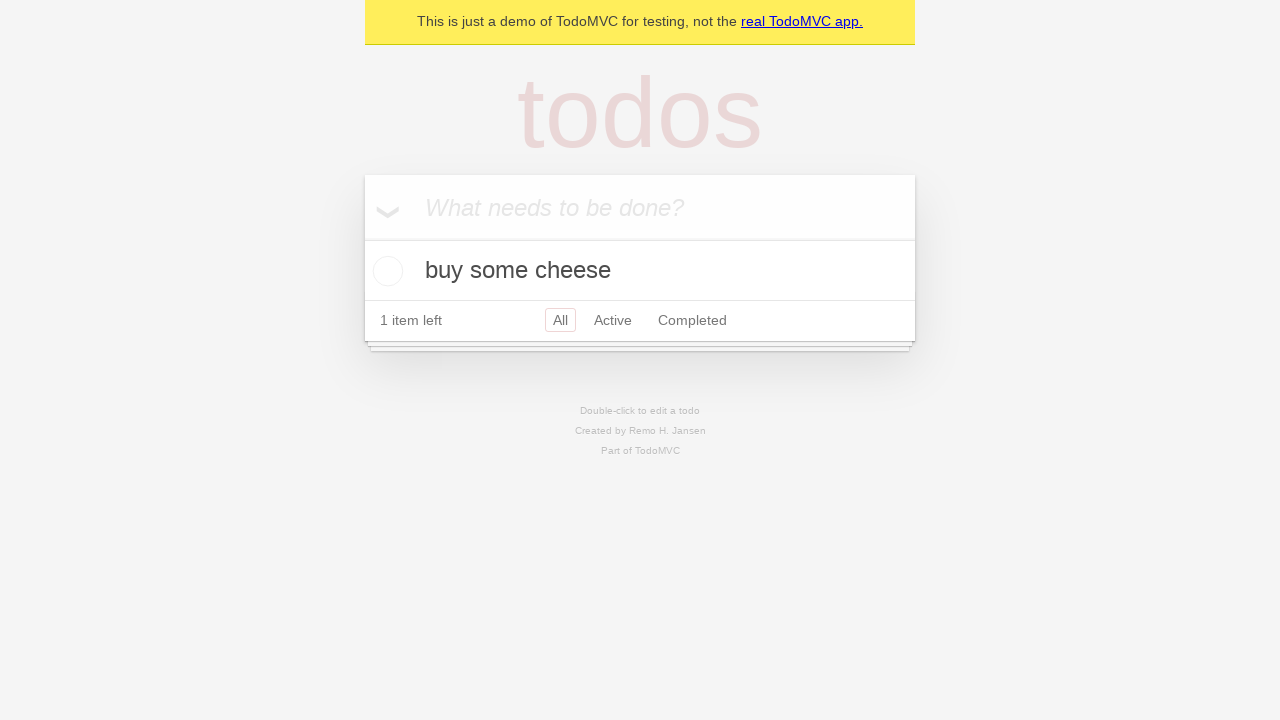

Filled todo input field with 'feed the cat' on internal:attr=[placeholder="What needs to be done?"i]
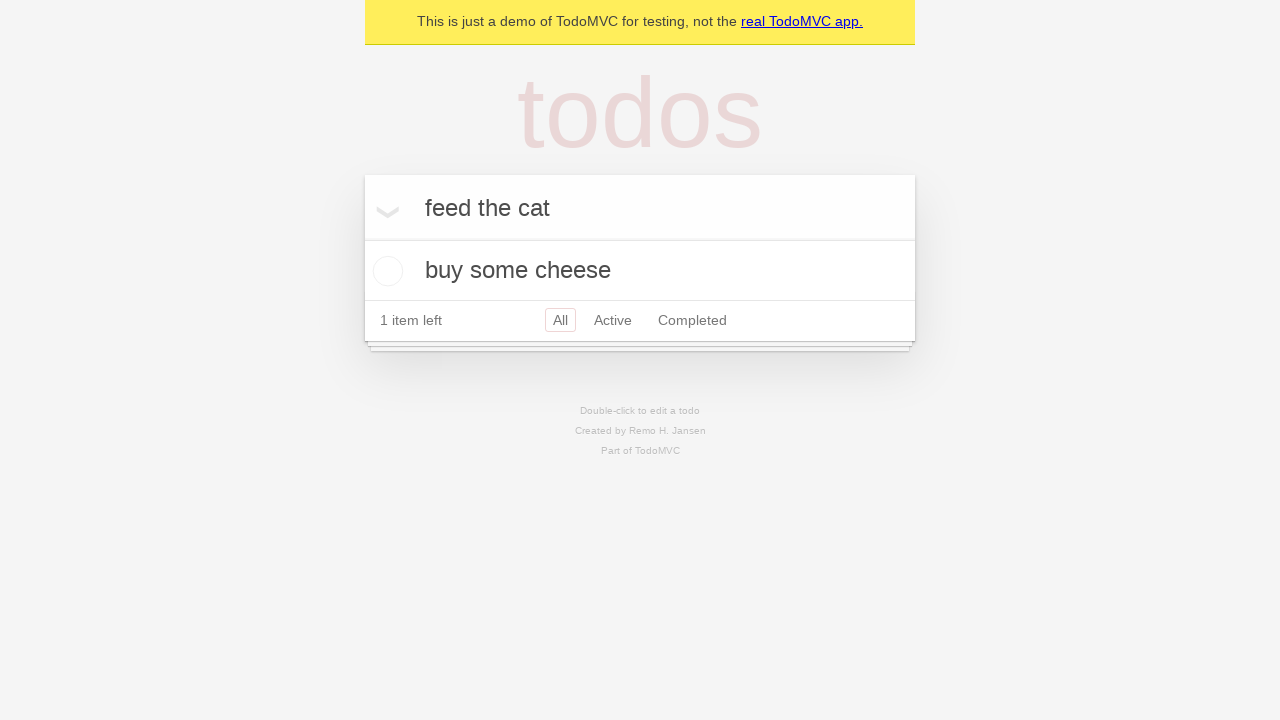

Pressed Enter to add second todo item on internal:attr=[placeholder="What needs to be done?"i]
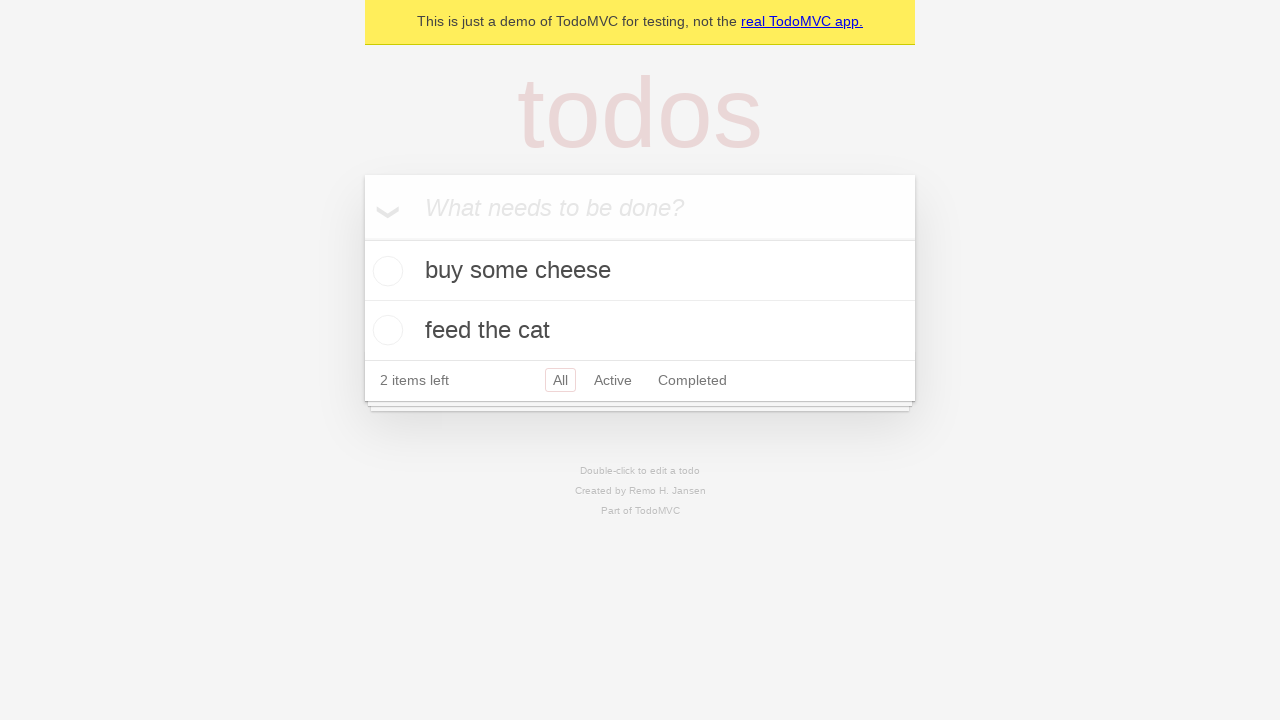

Waited for todo items to appear in the list
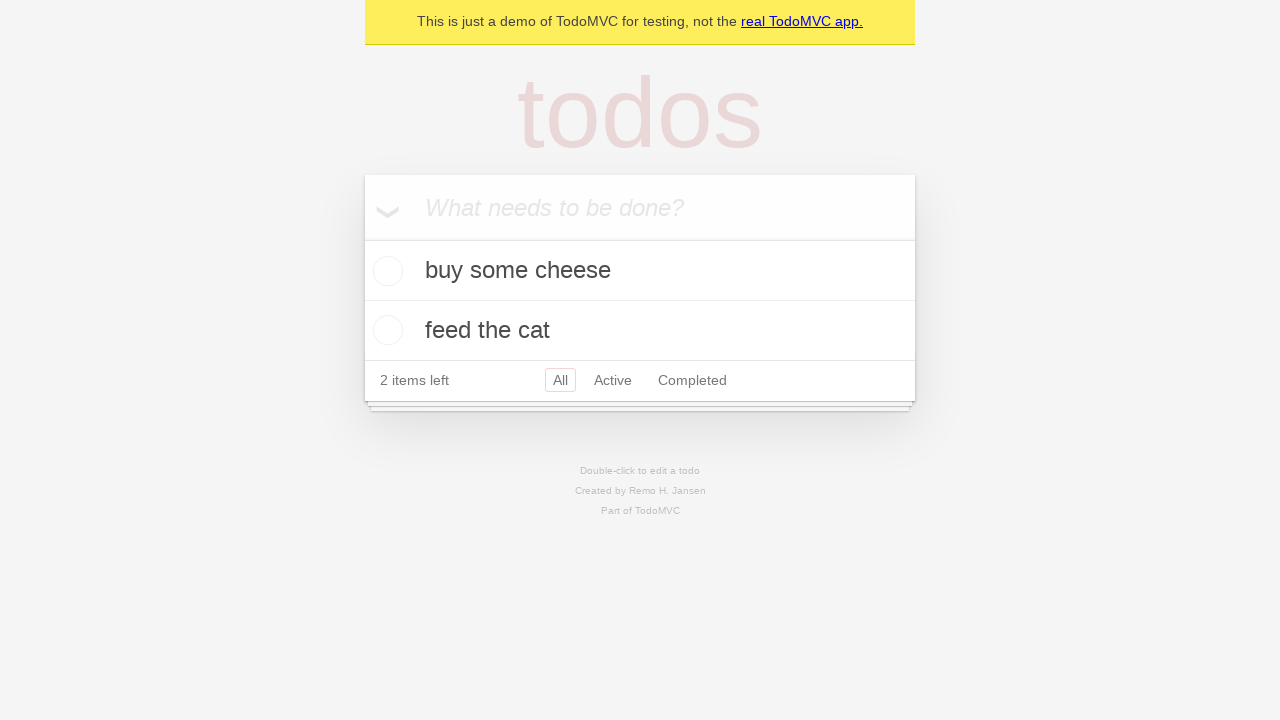

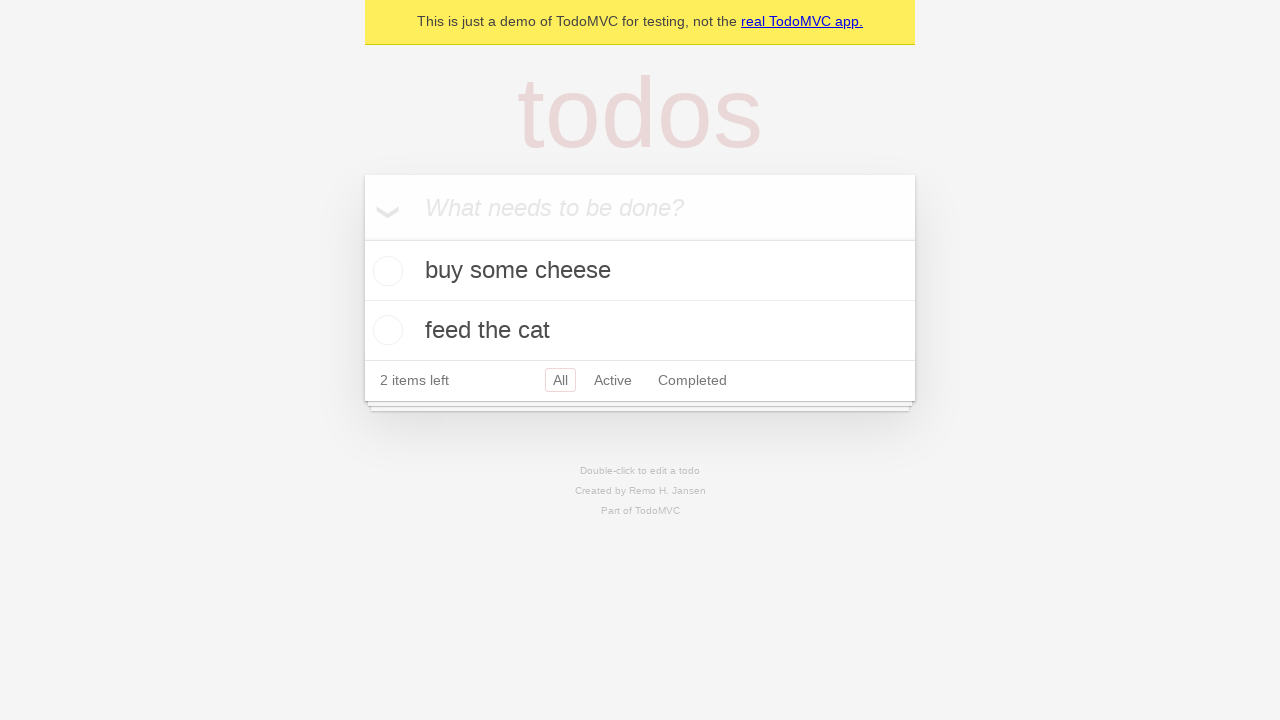